Navigates to important Netlify pages and verifies they don't have noindex meta tags that would prevent search engine indexing

Starting URL: https://www.netlify.com/

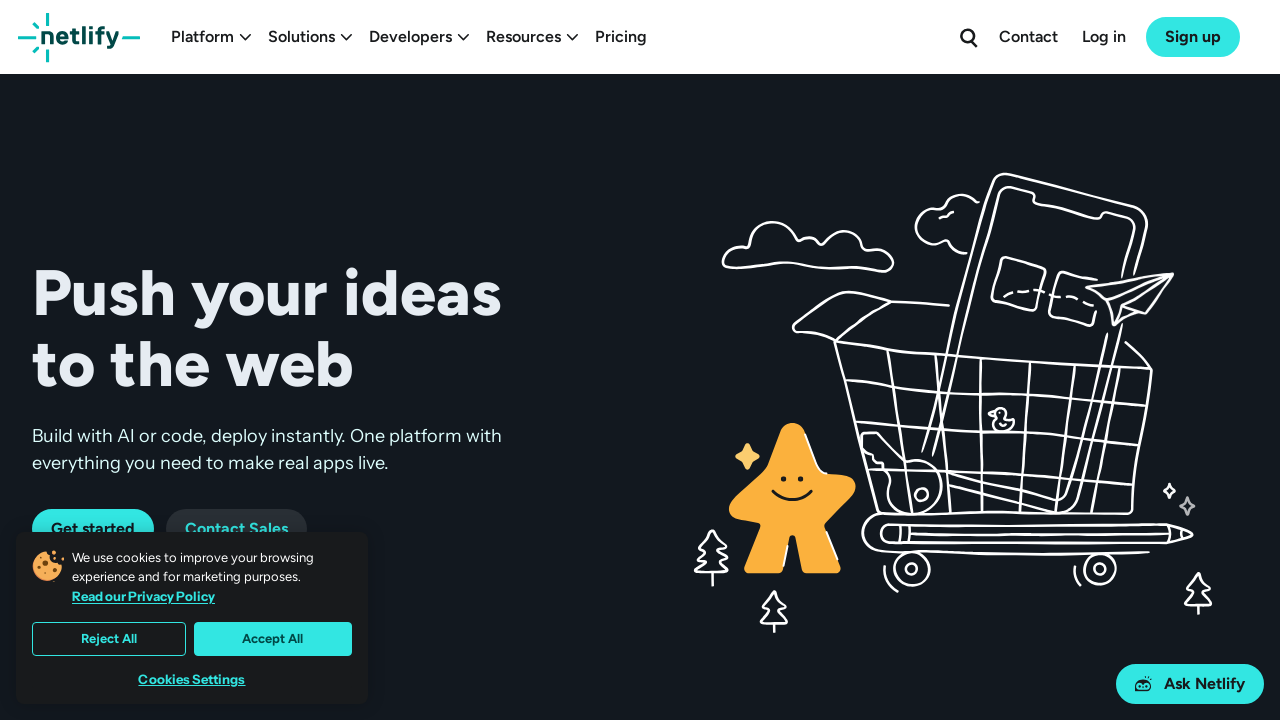

Located robots meta tag on homepage
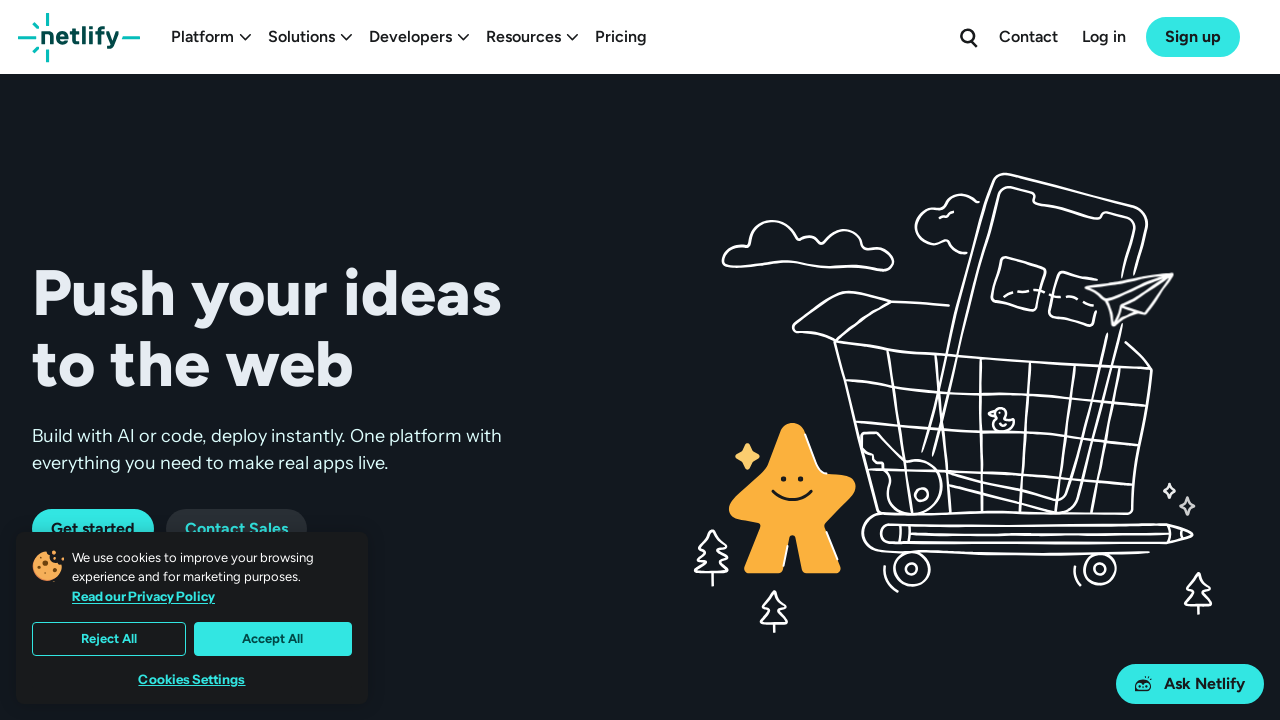

No robots meta tag found on homepage
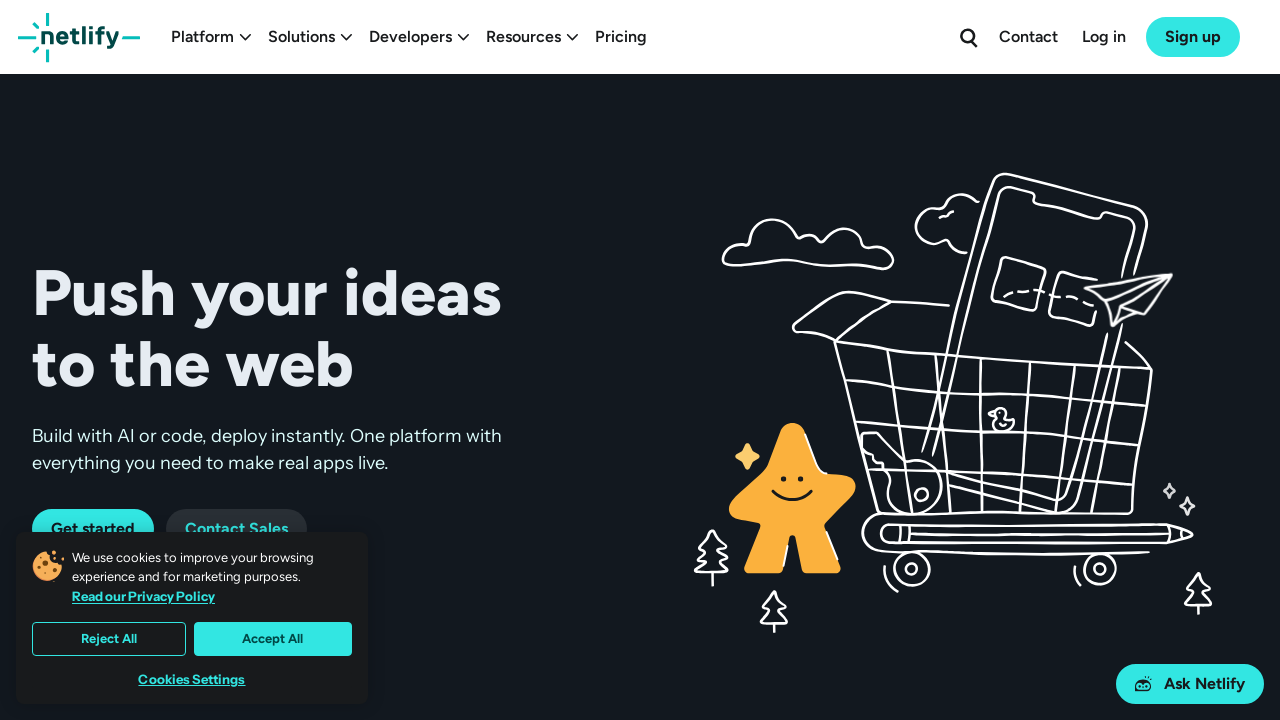

Navigated to https://www.netlify.com/products/
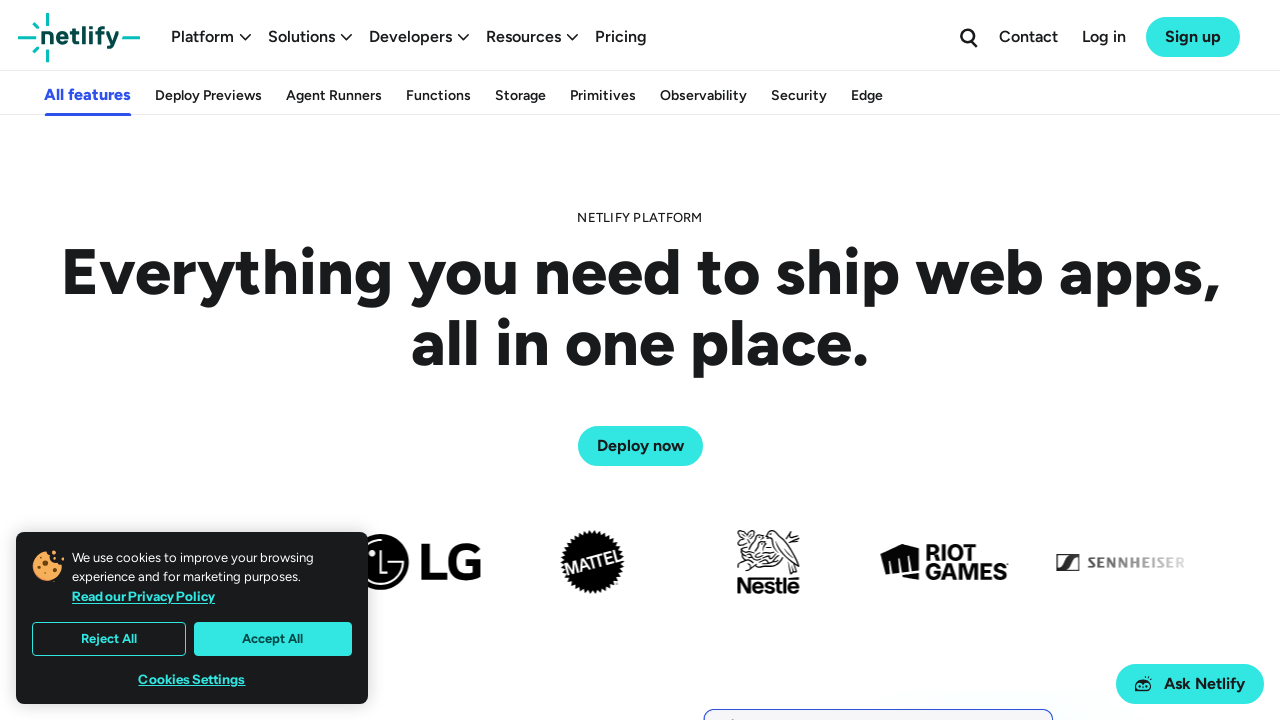

Located robots meta tag on https://www.netlify.com/products/
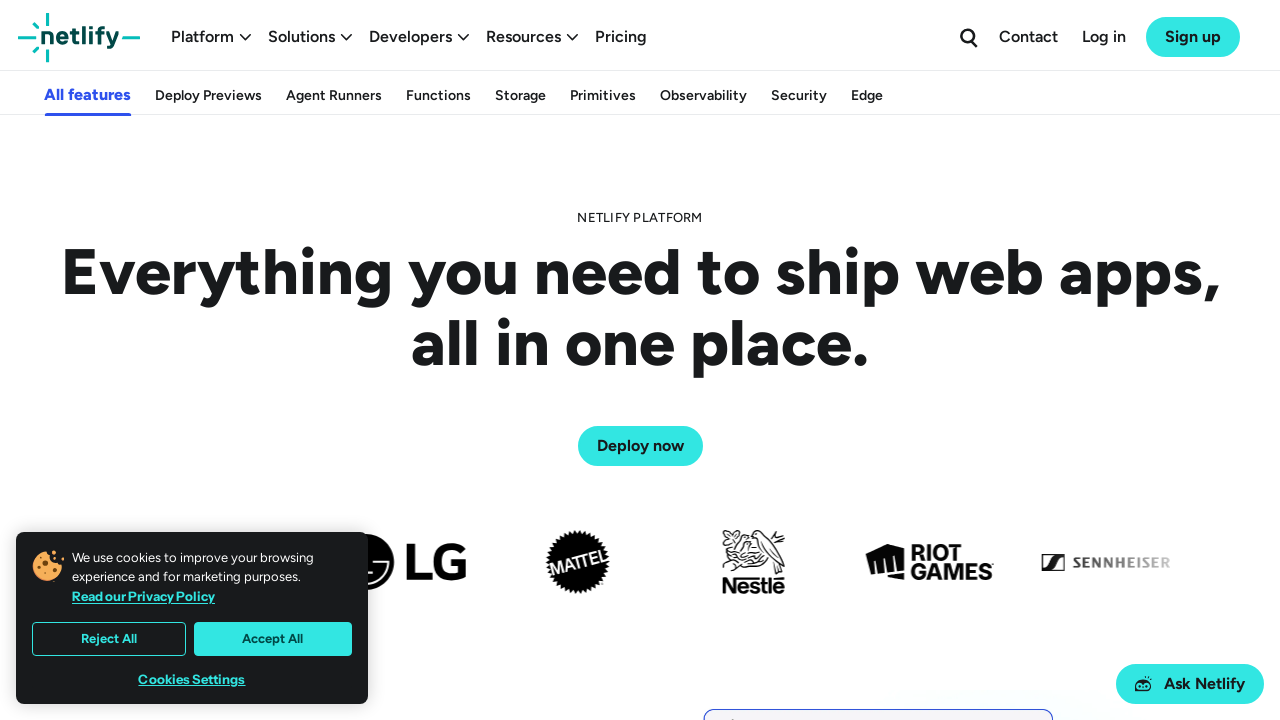

No robots meta tag found on https://www.netlify.com/products/
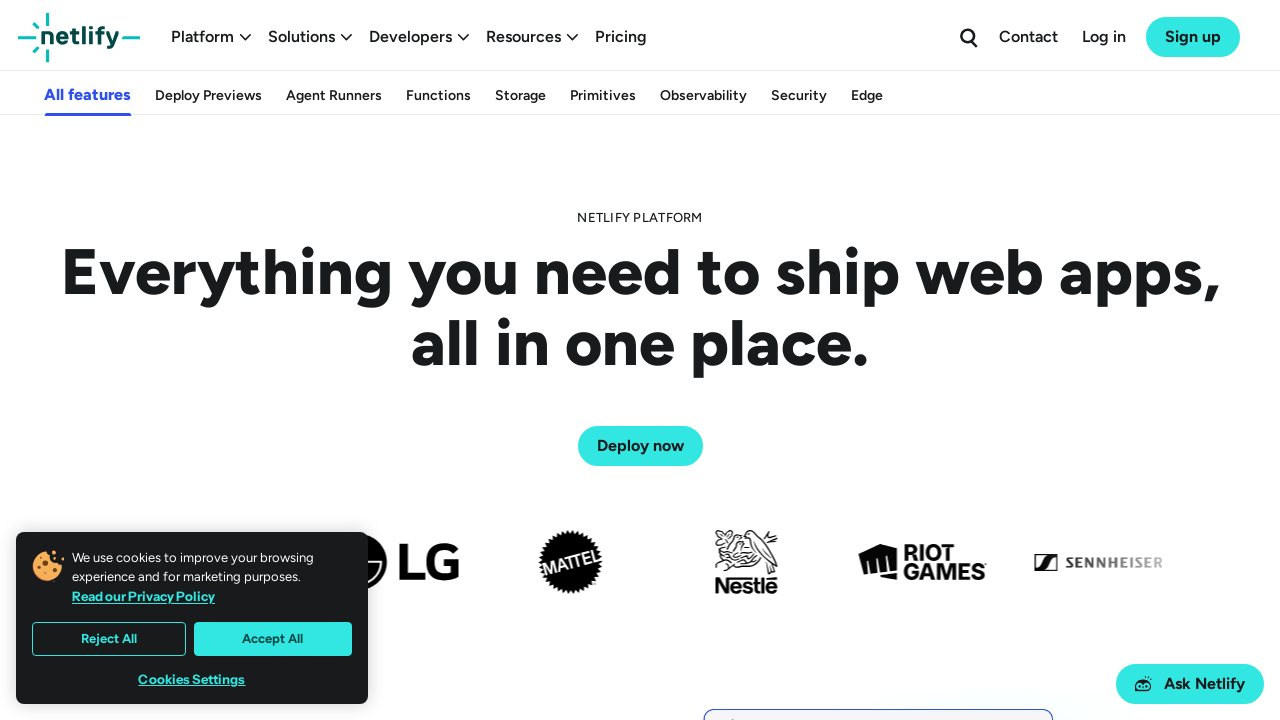

Navigated to https://www.netlify.com/contact/
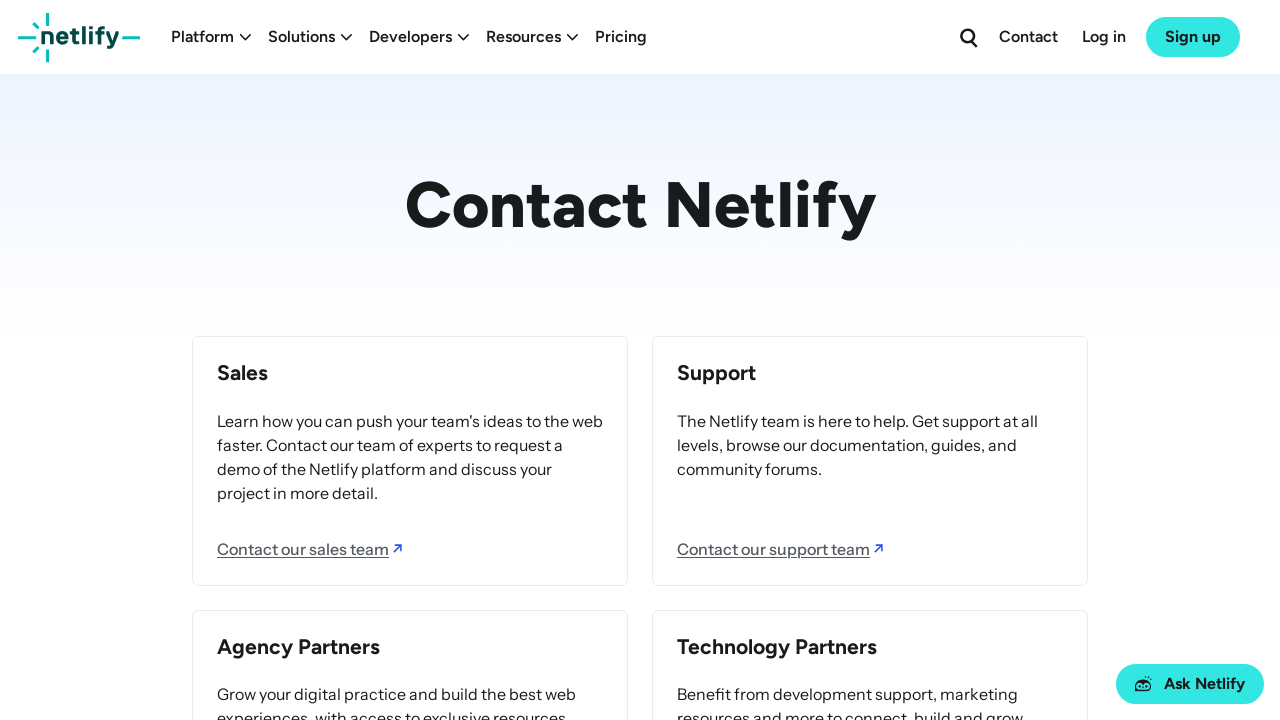

Located robots meta tag on https://www.netlify.com/contact/
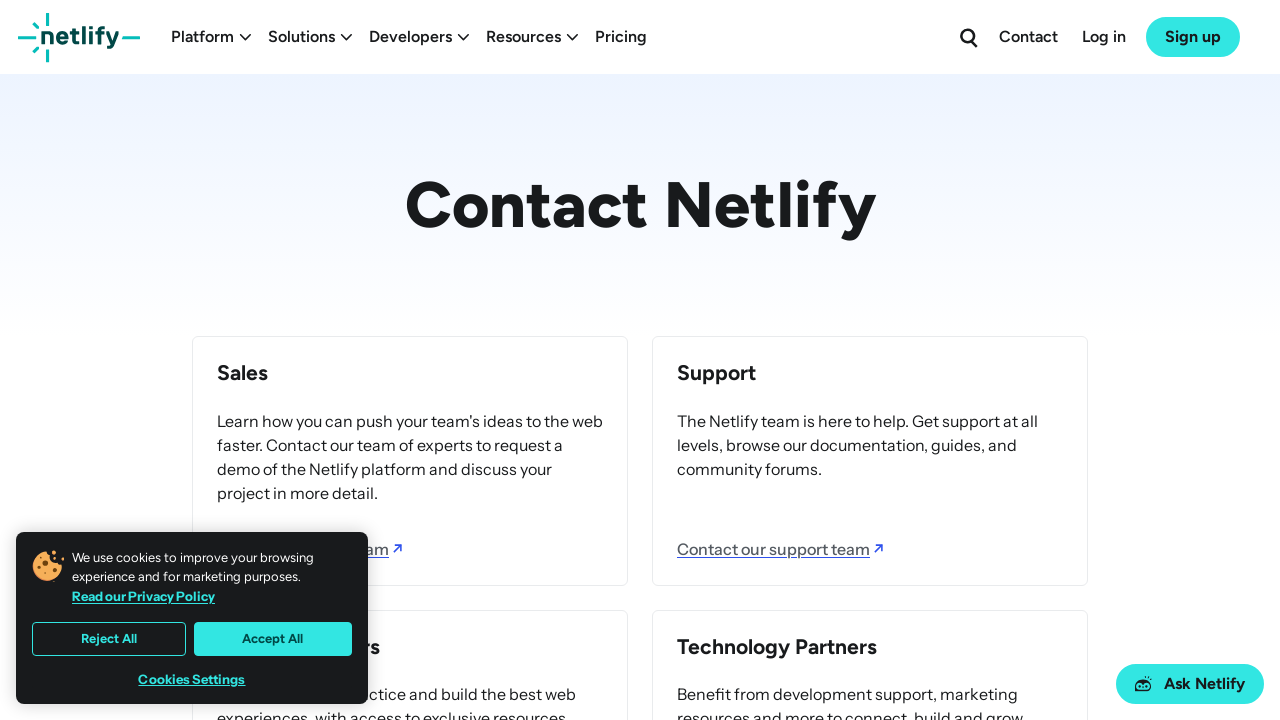

No robots meta tag found on https://www.netlify.com/contact/
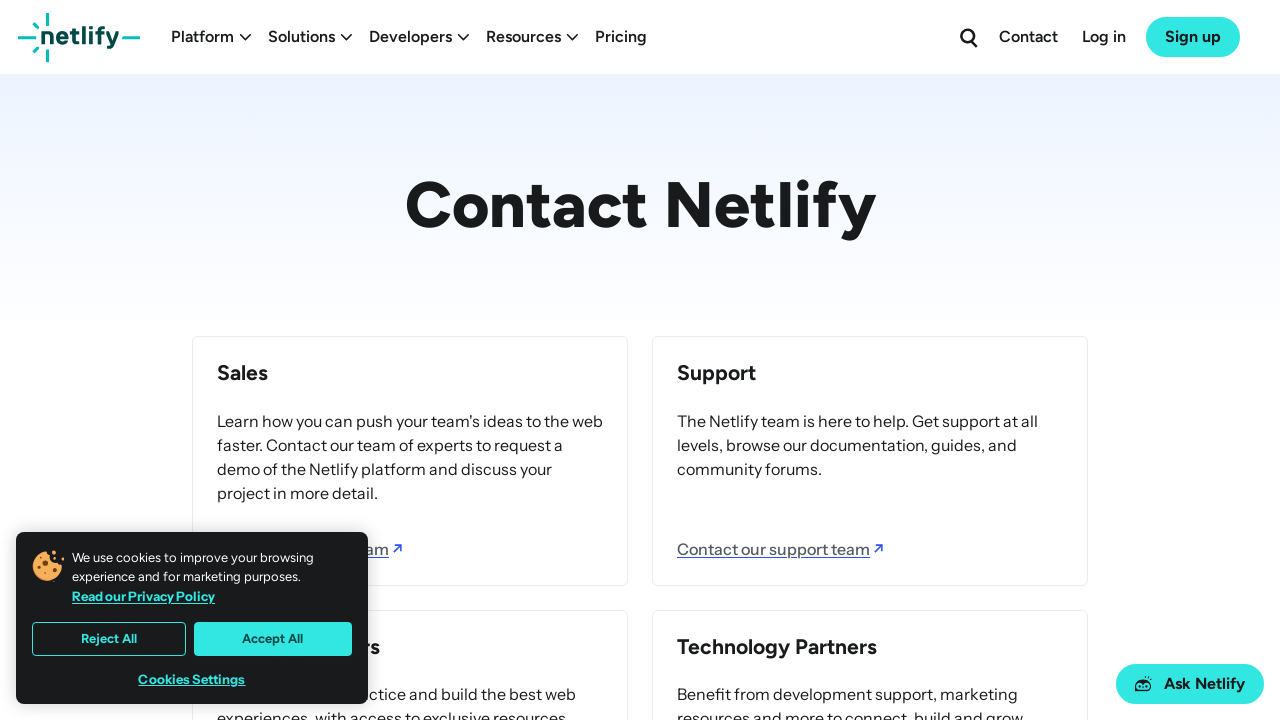

Navigated to https://www.netlify.com/blog/
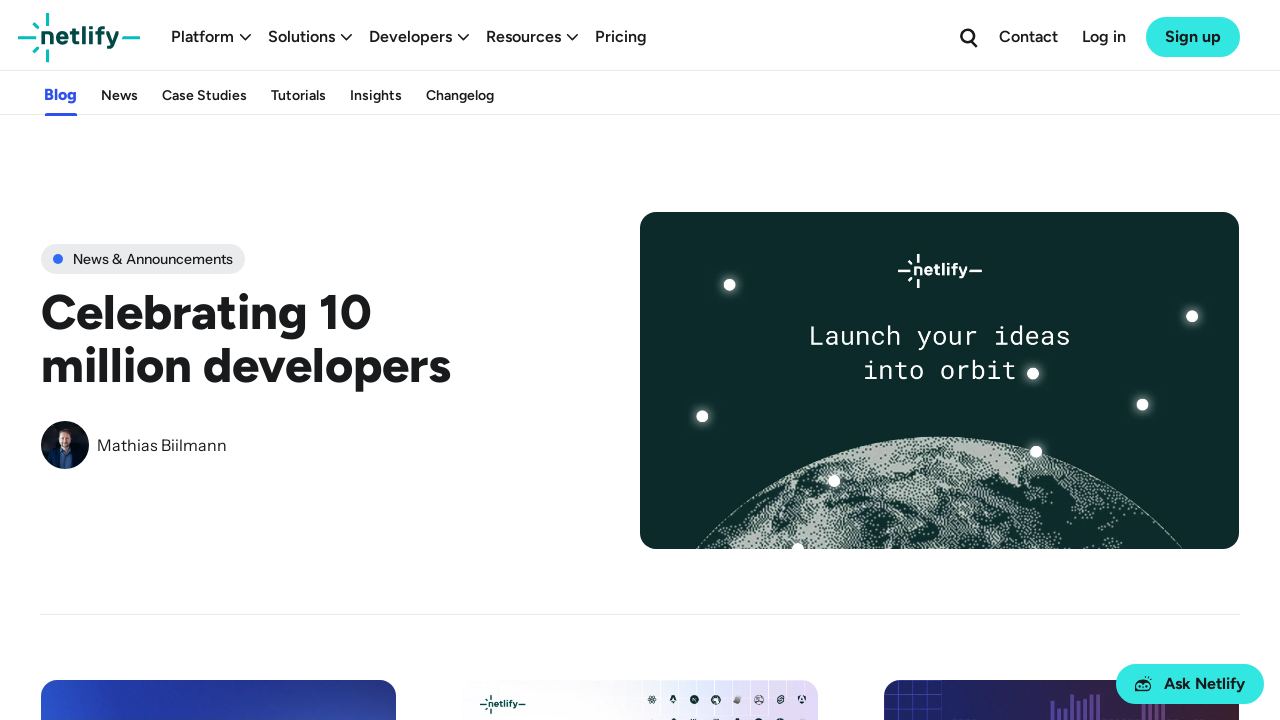

Located robots meta tag on https://www.netlify.com/blog/
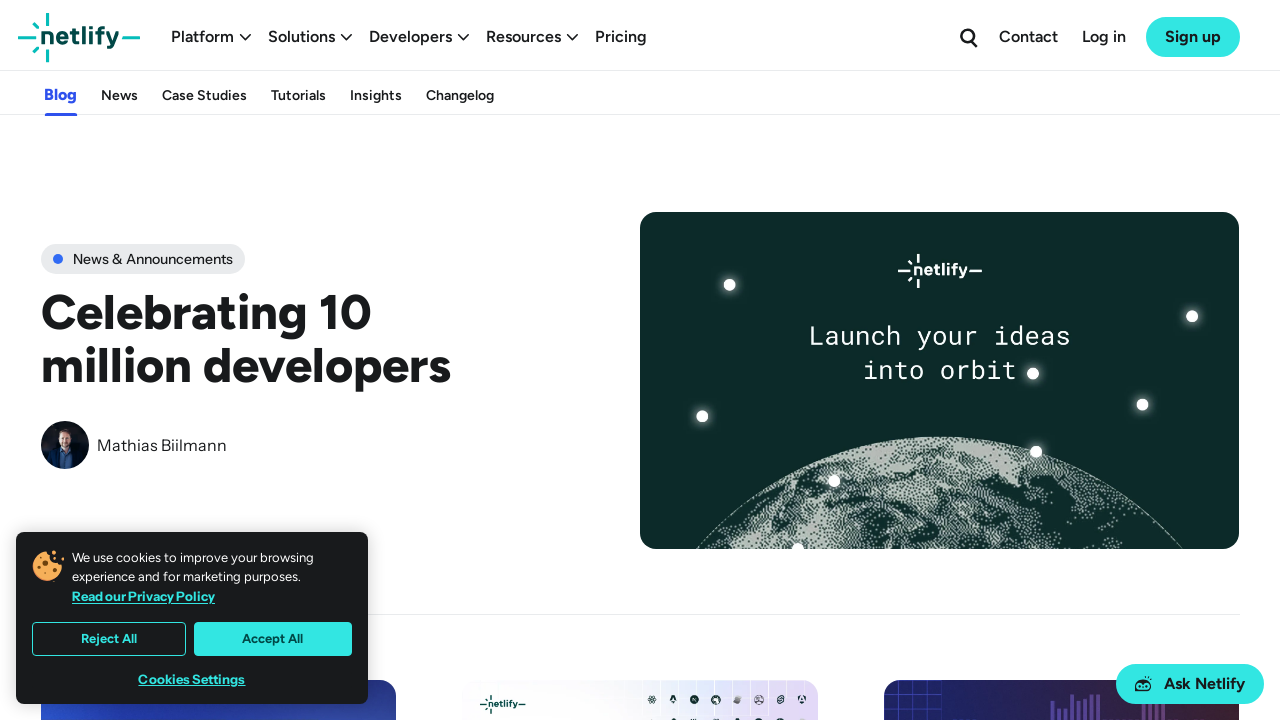

No robots meta tag found on https://www.netlify.com/blog/
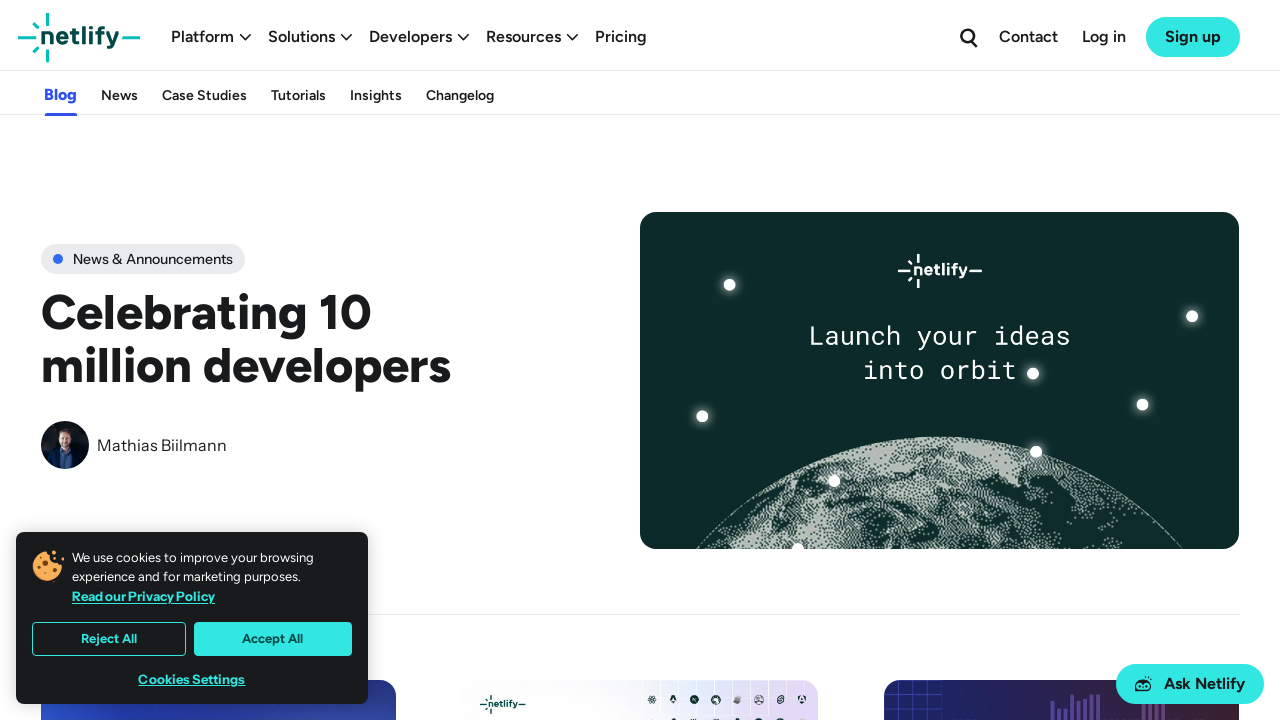

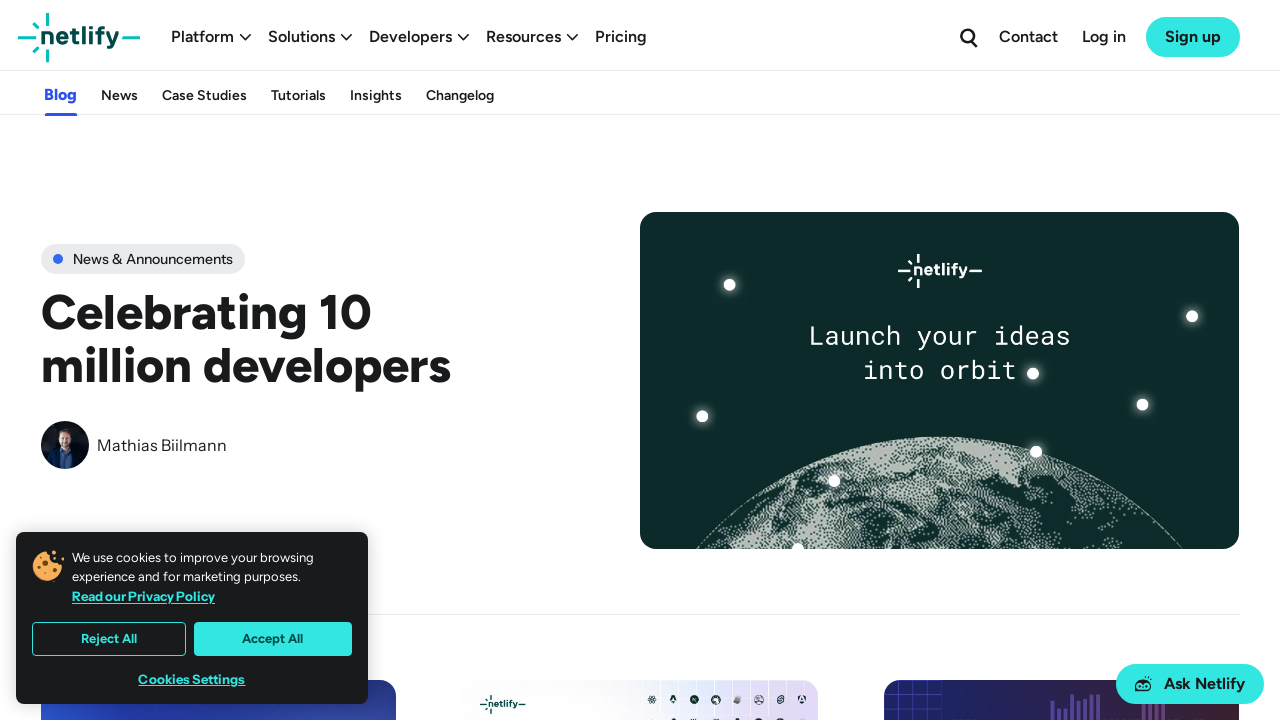